Tests JavaScript alert handling by triggering alerts and confirms, then accepting and dismissing them

Starting URL: https://rahulshettyacademy.com/AutomationPractice/

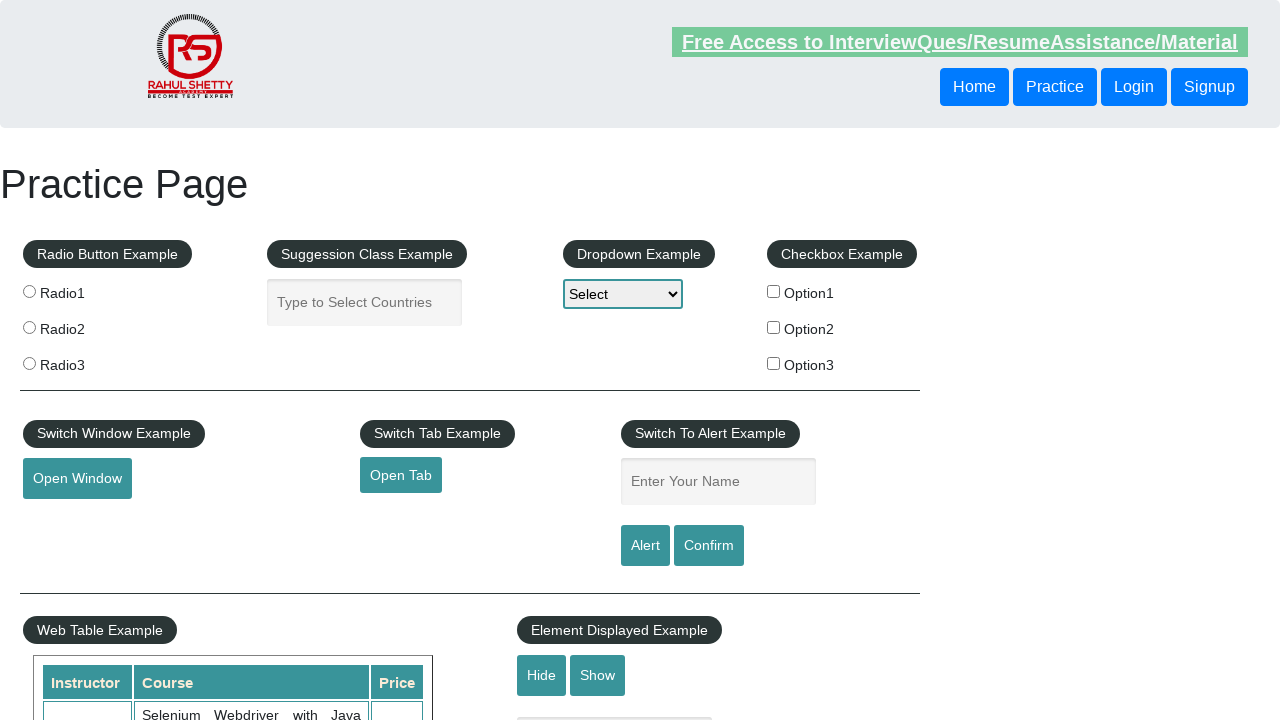

Entered 'Swetha' in the name input field on #name
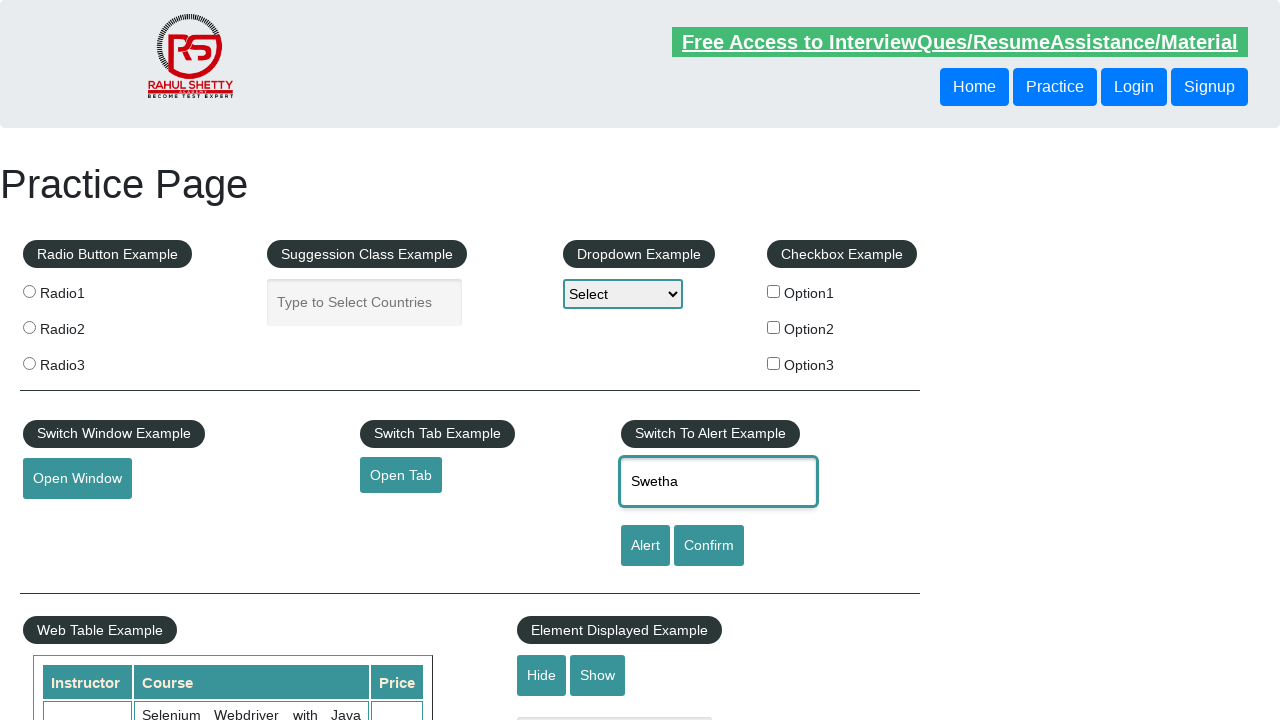

Clicked alert button to trigger JavaScript alert at (645, 546) on [id='alertbtn']
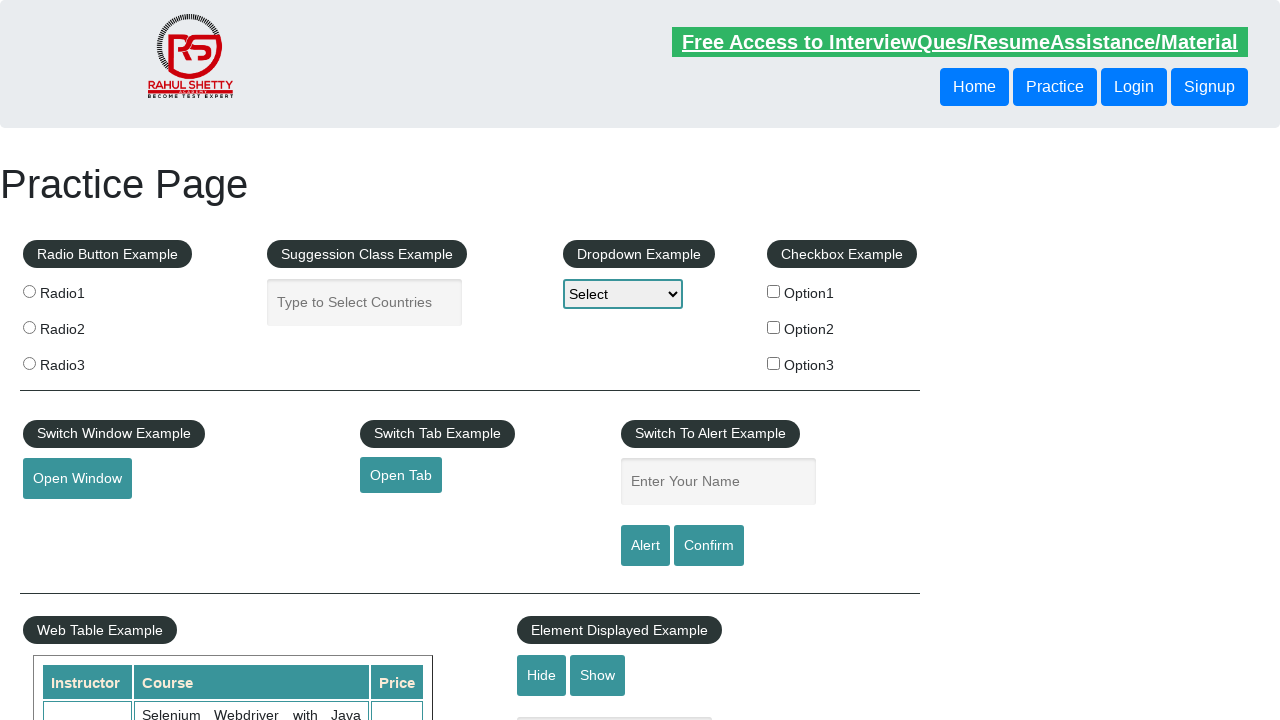

Set up dialog handler to accept alerts
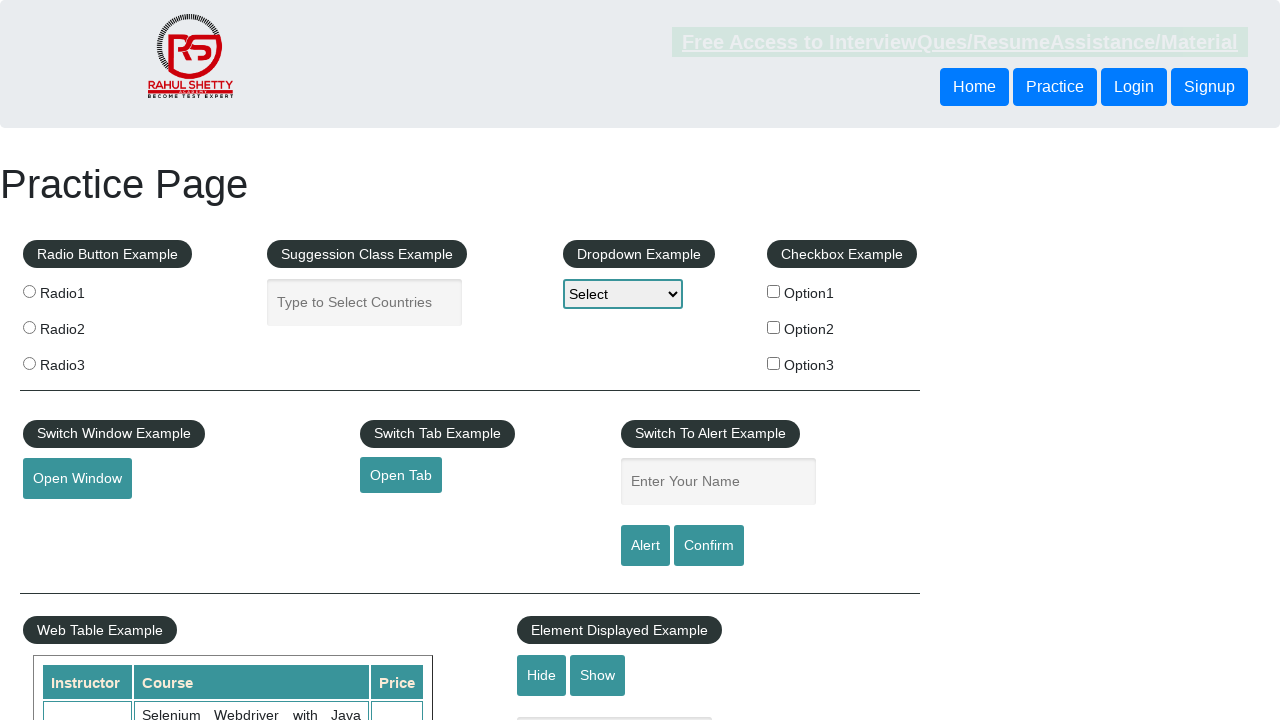

Waited 1 second for alert to be processed
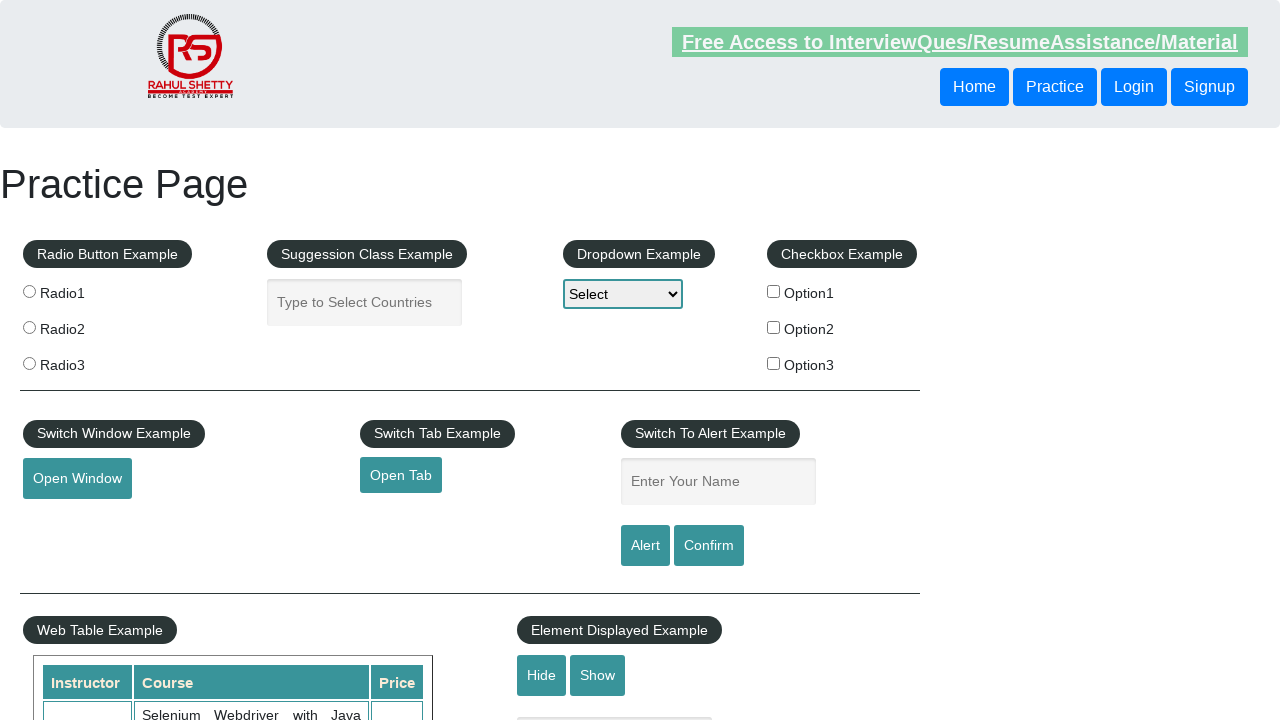

Clicked confirm button to trigger confirmation dialog at (709, 546) on #confirmbtn
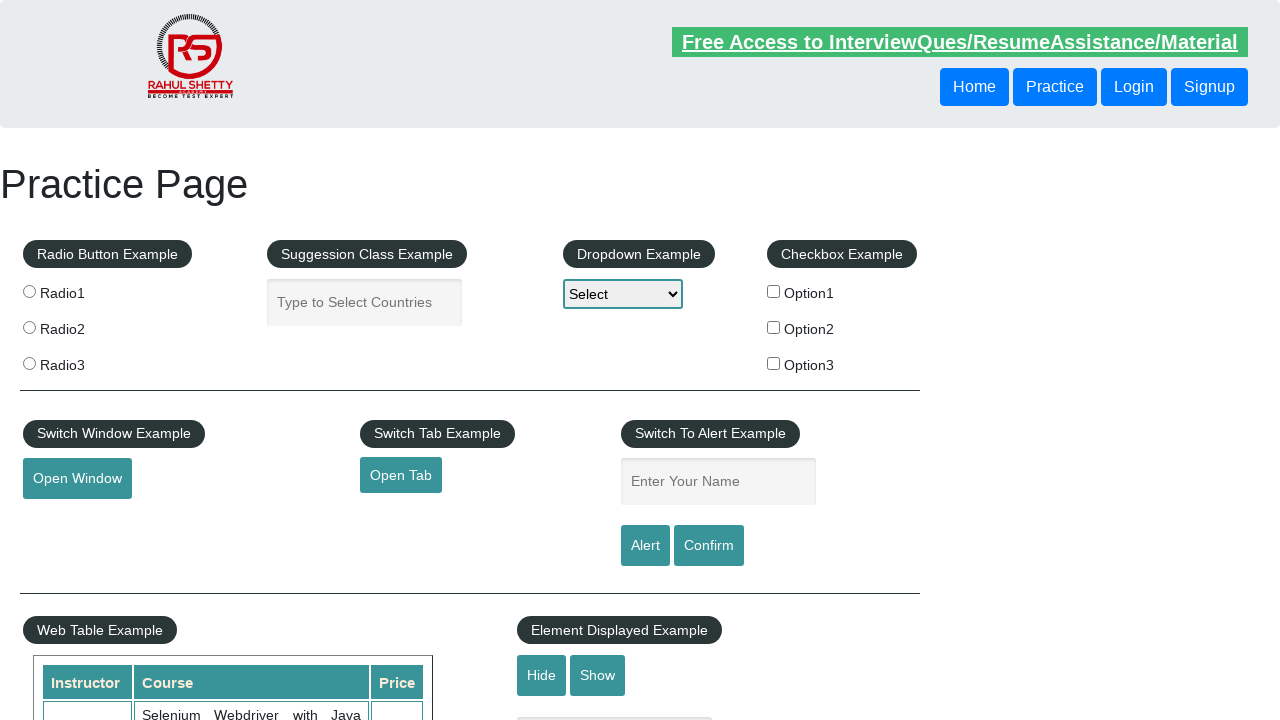

Set up one-time dialog handler to dismiss confirmation
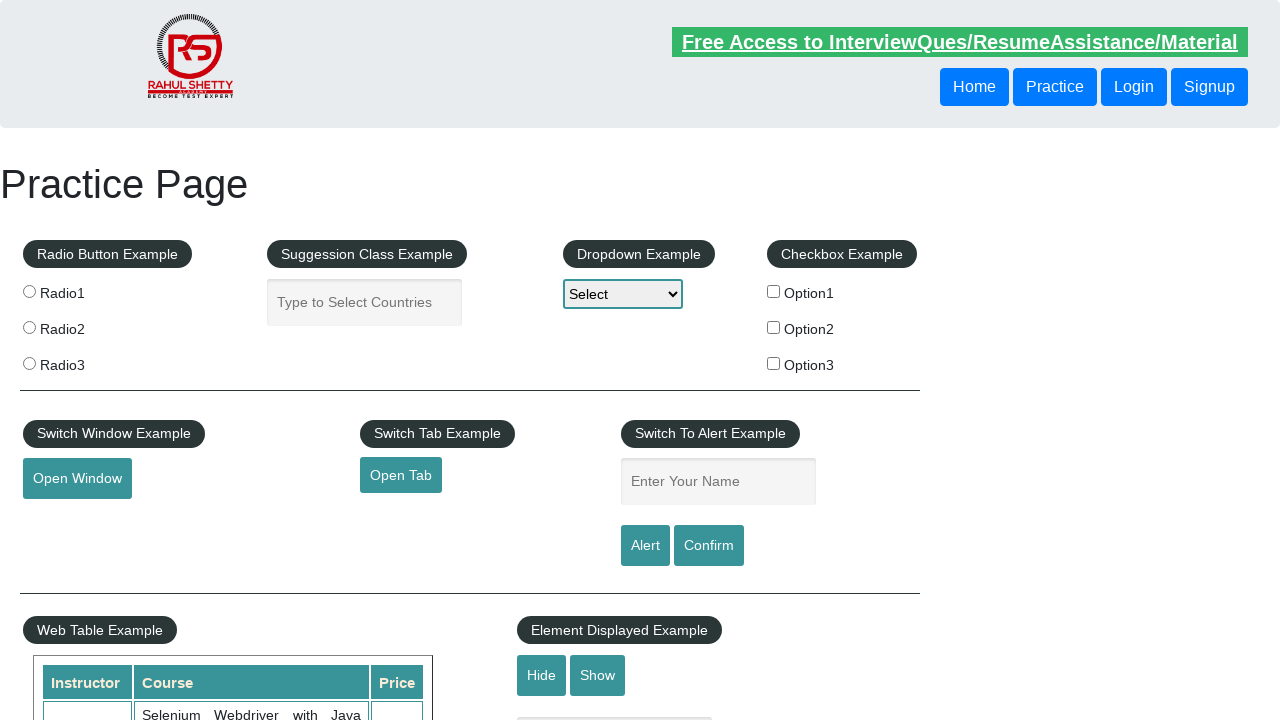

Waited 1 second for confirmation dialog to be processed
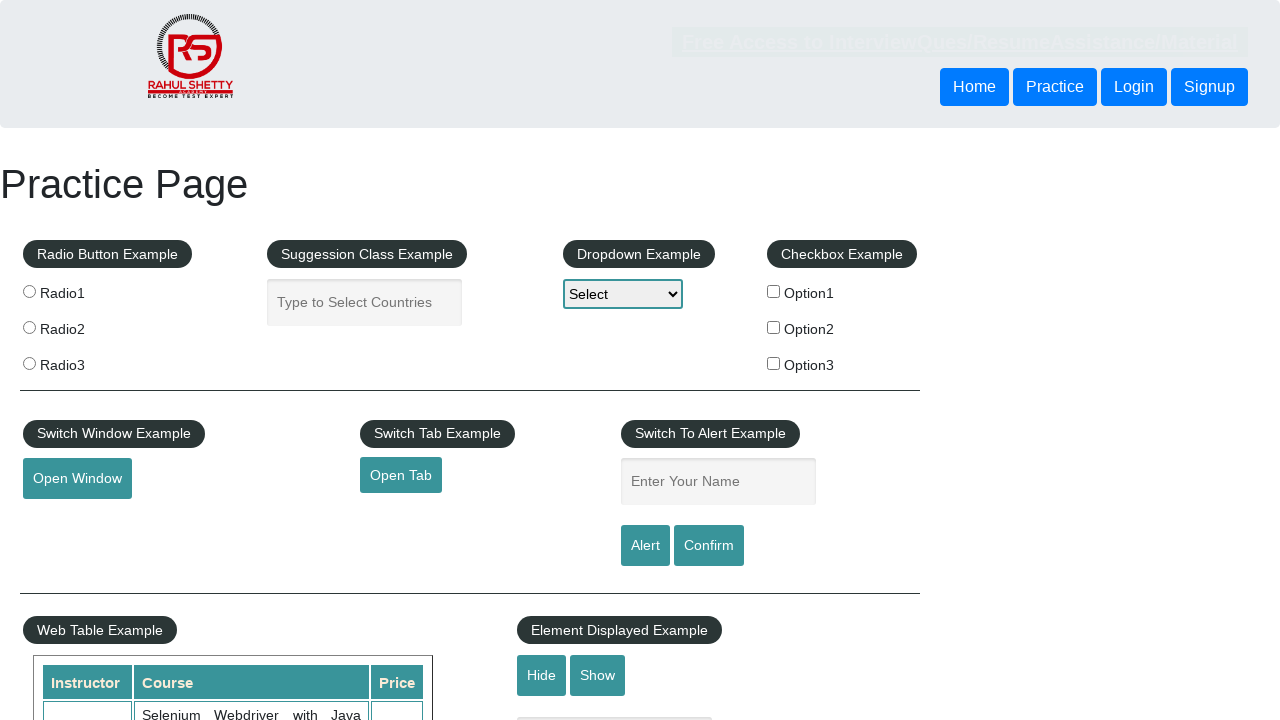

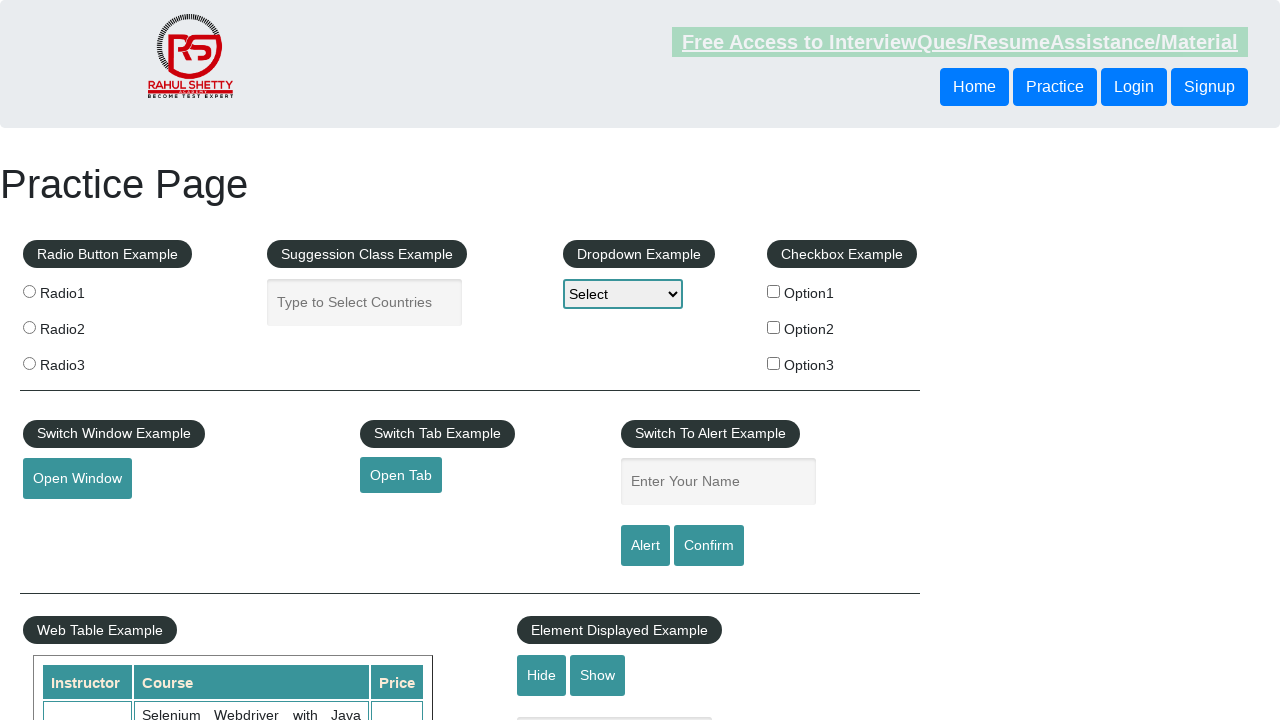